Tests the search functionality on Python.org by entering a search query and submitting the form using the Enter key

Starting URL: https://www.python.org

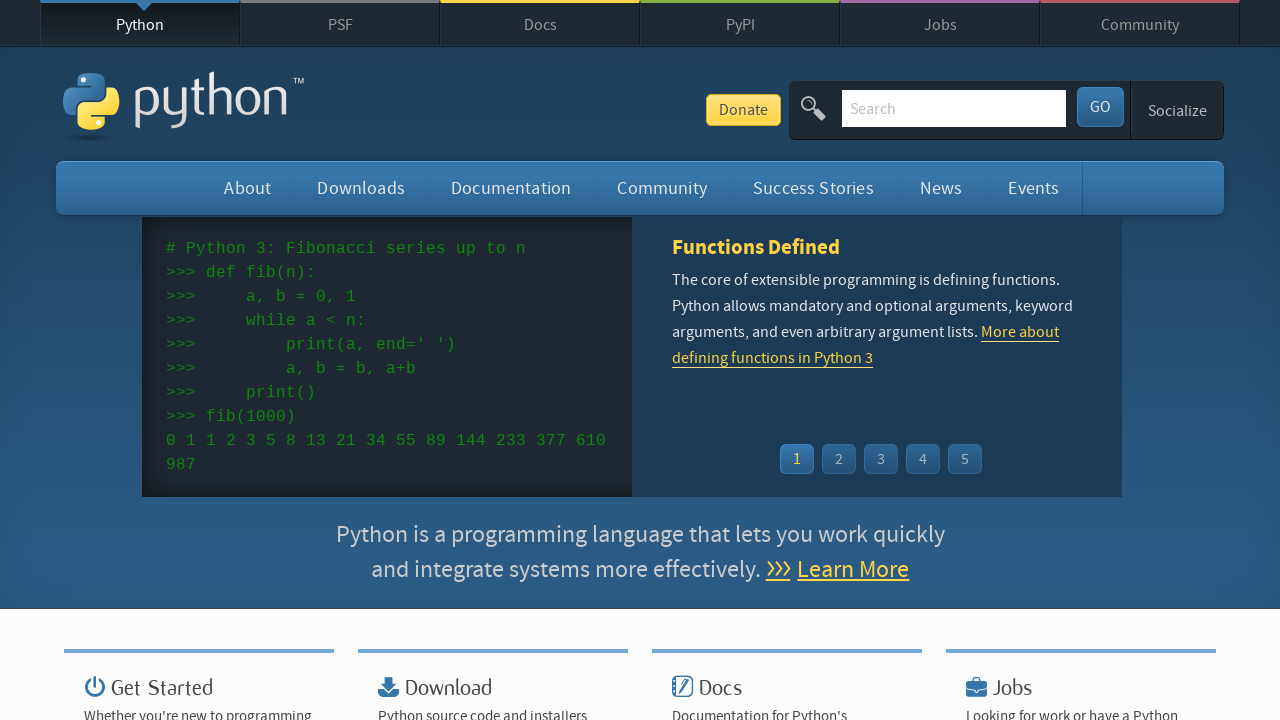

Filled search box with 'getting started with python' on input[name='q']
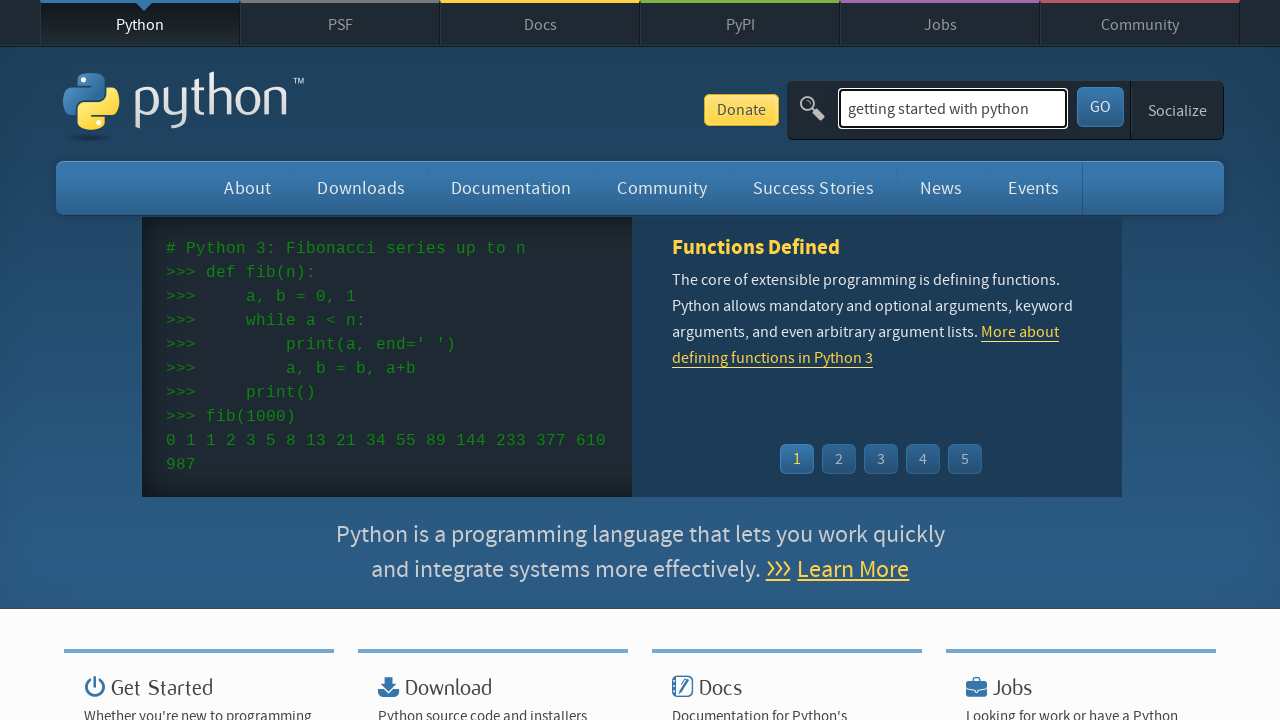

Pressed Enter to submit search query on input[name='q']
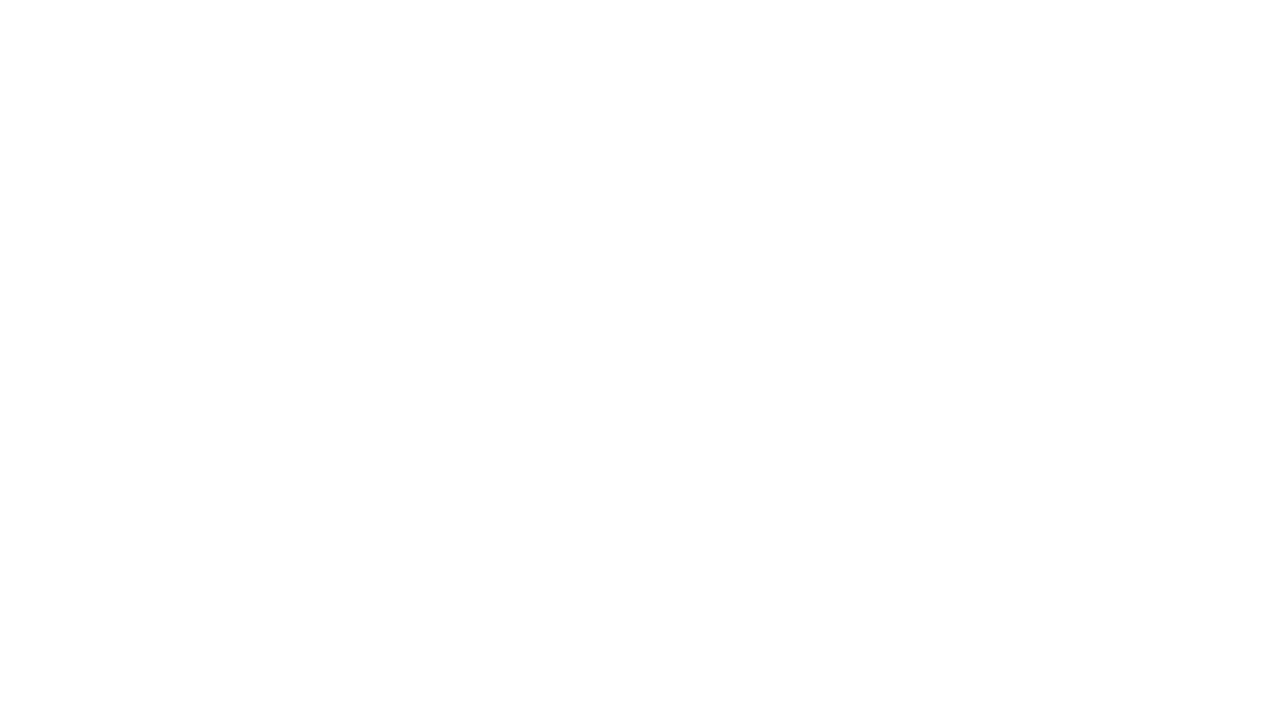

Waited for search results page to load (networkidle)
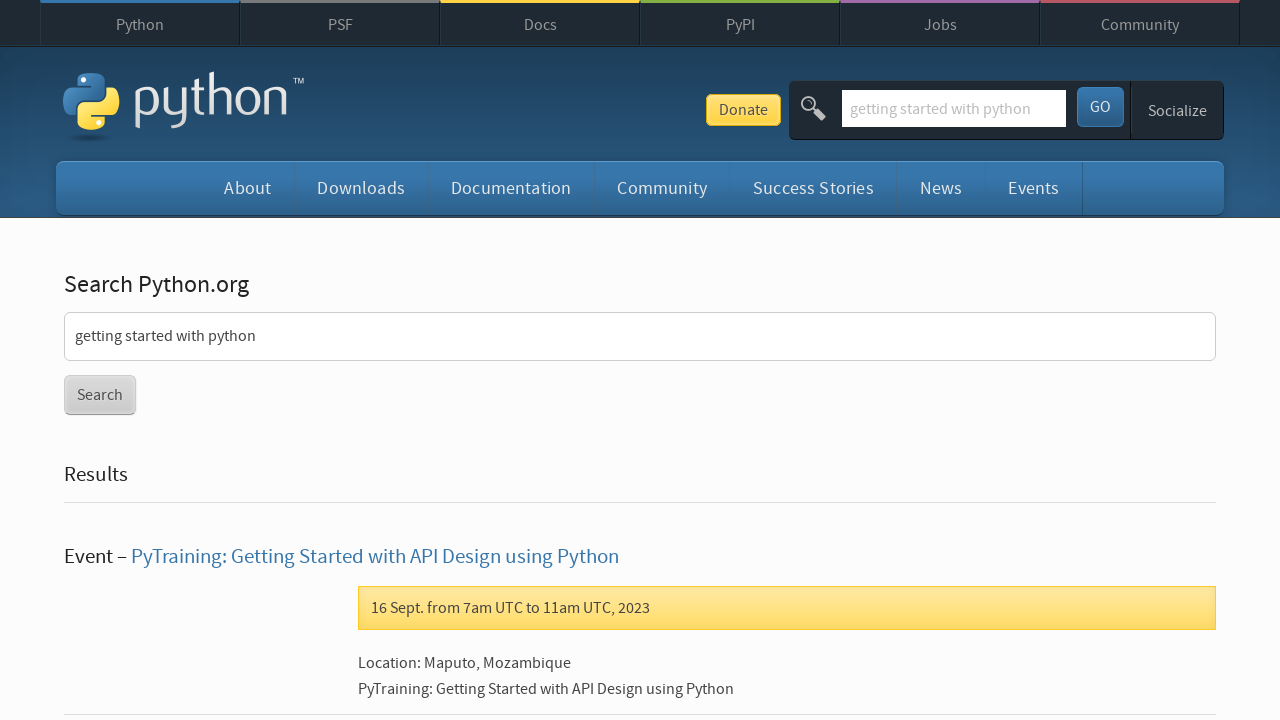

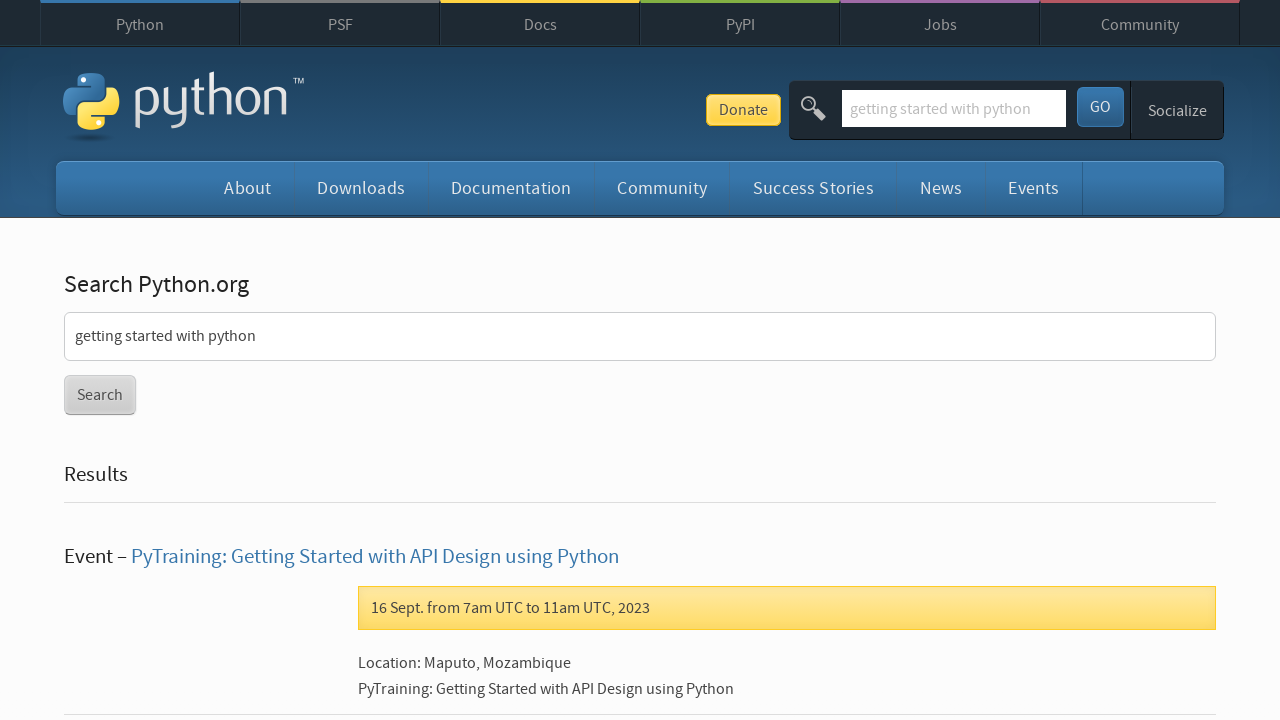